Navigates to Hepsiburada e-commerce website and sets up the browser window

Starting URL: http://hepsiburada.com

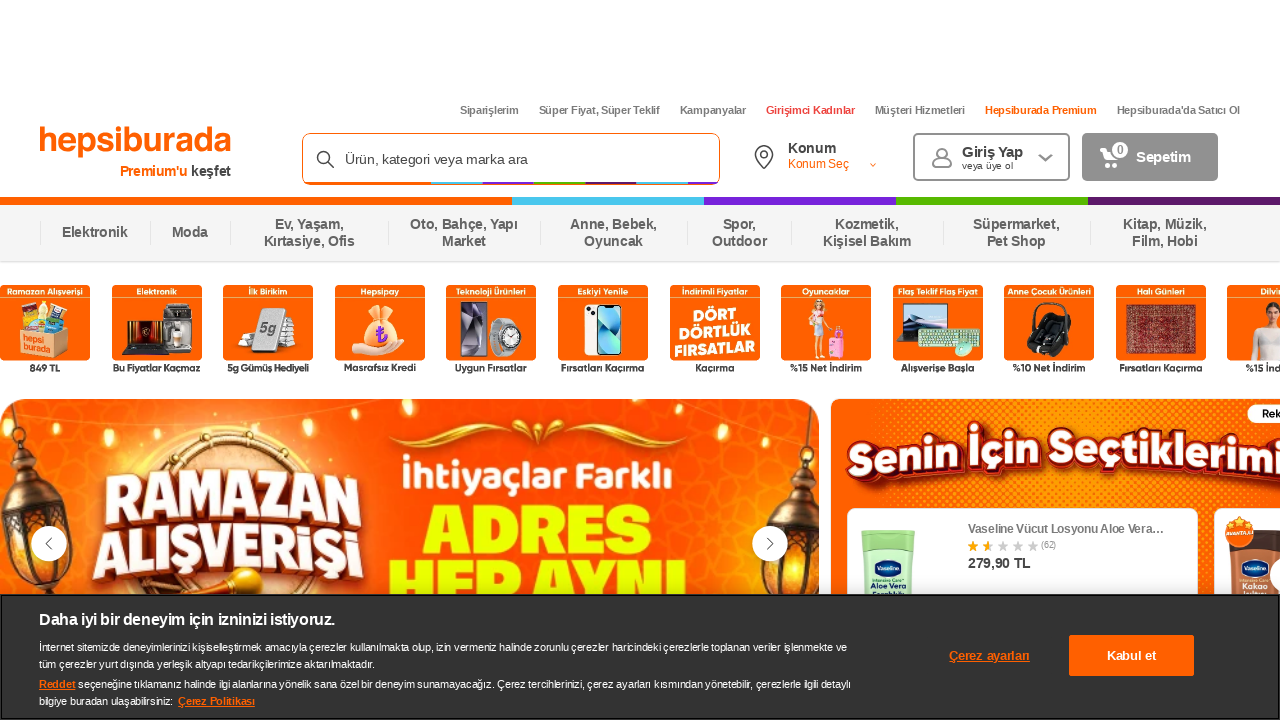

Set viewport size to 1920x1080
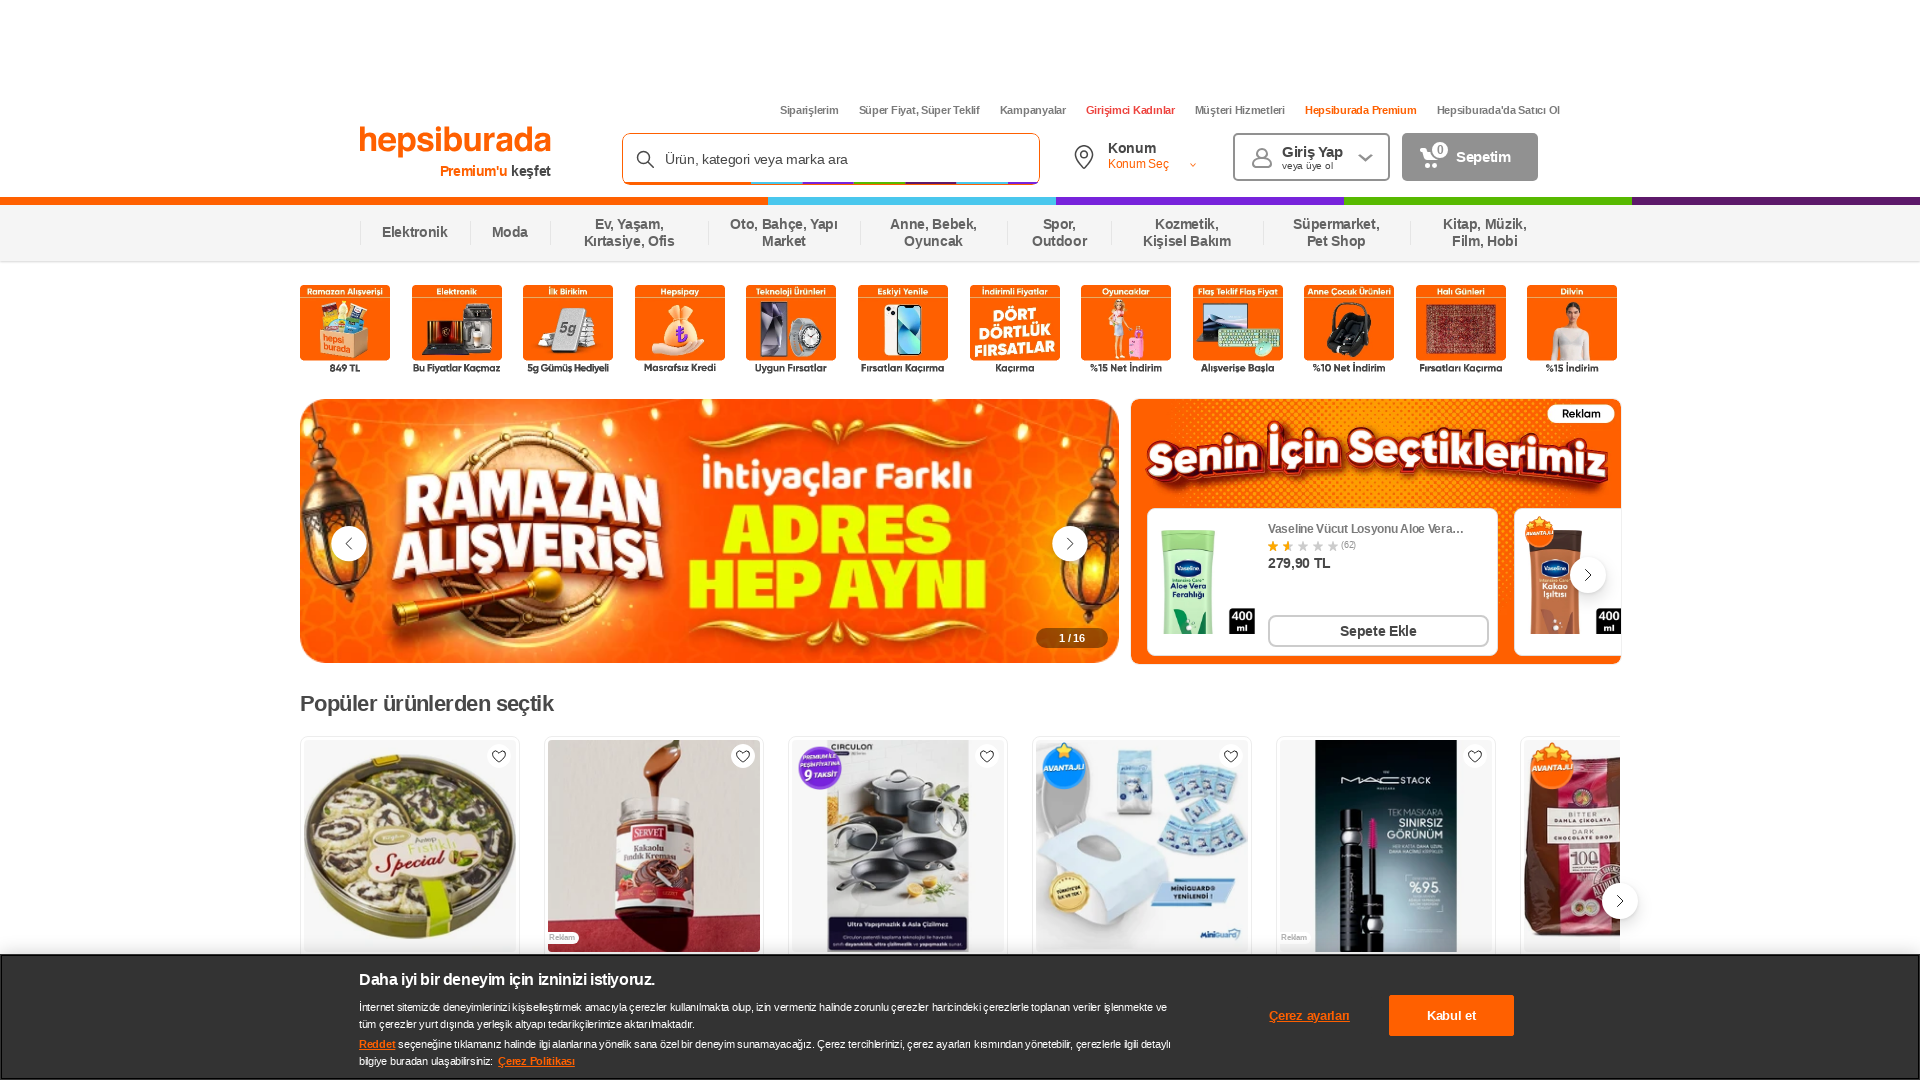

Navigated to Hepsiburada e-commerce website
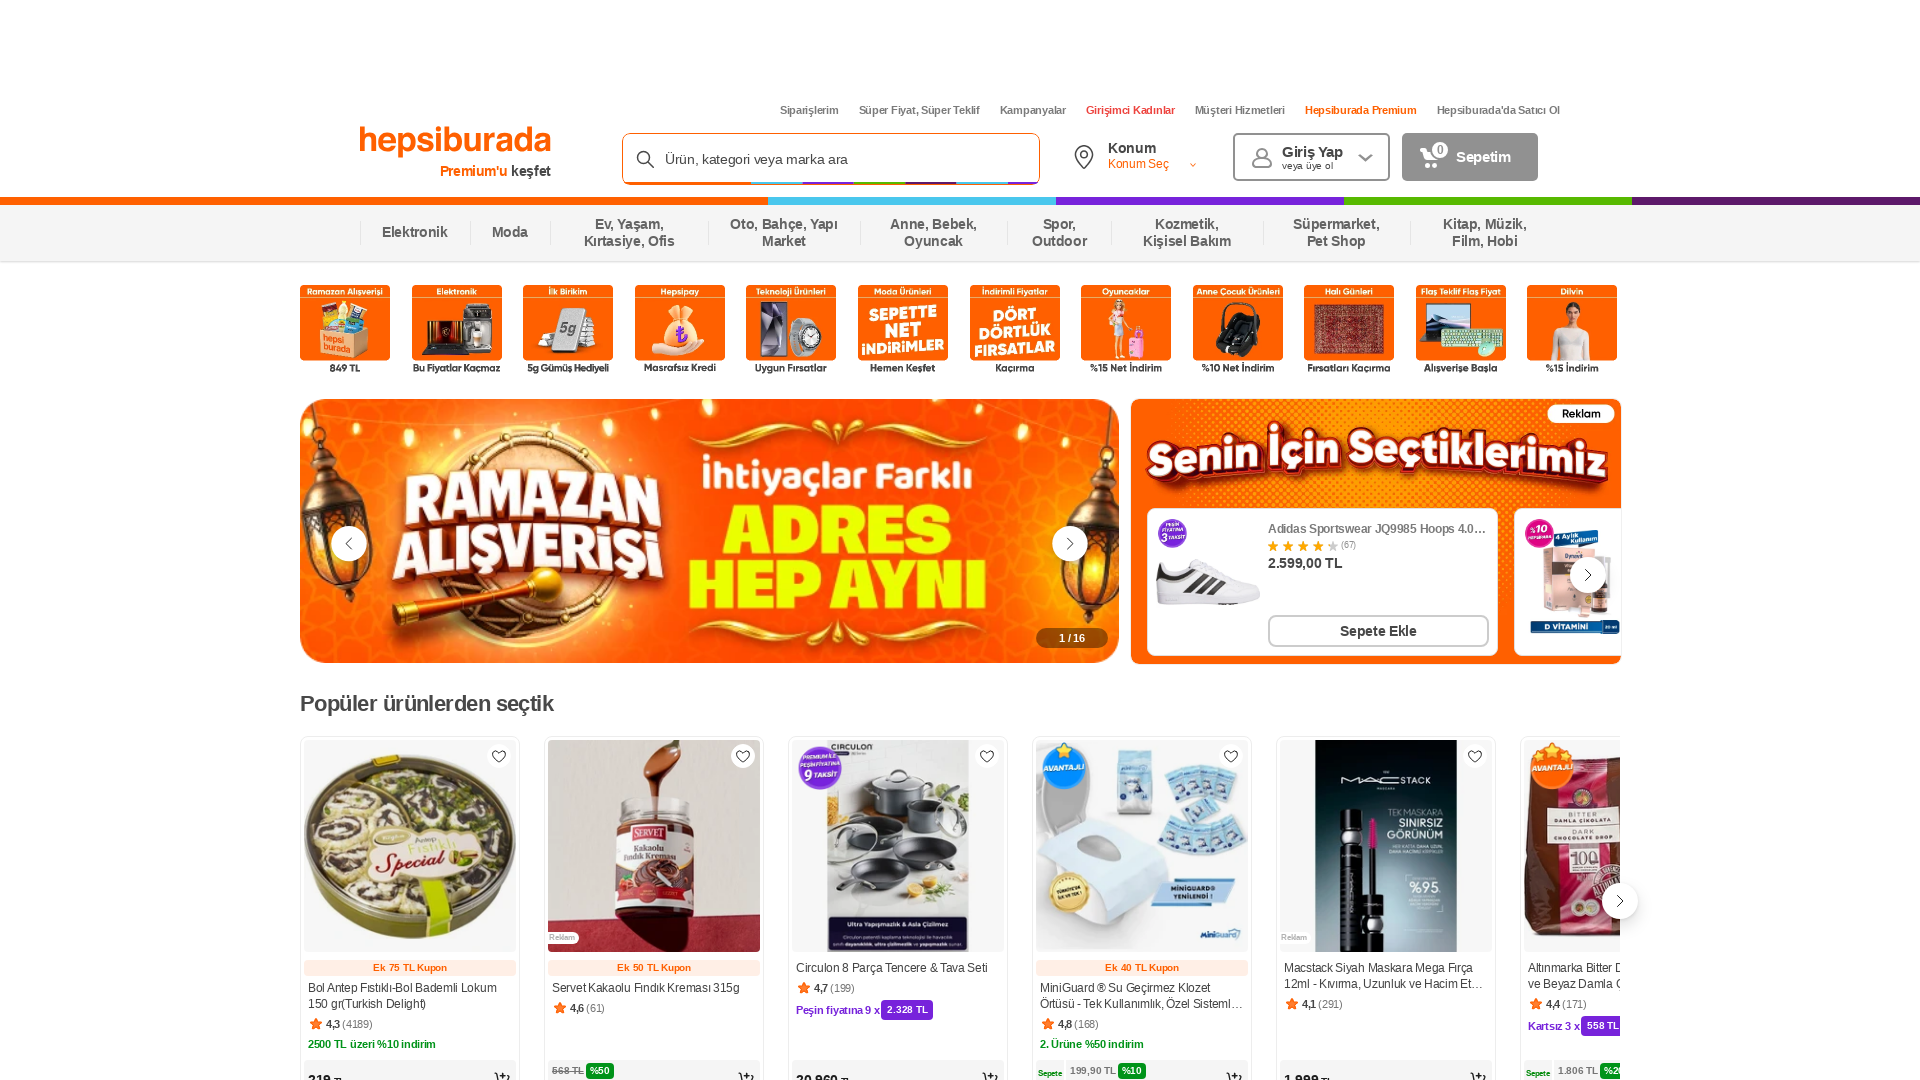

Waited for page to fully load
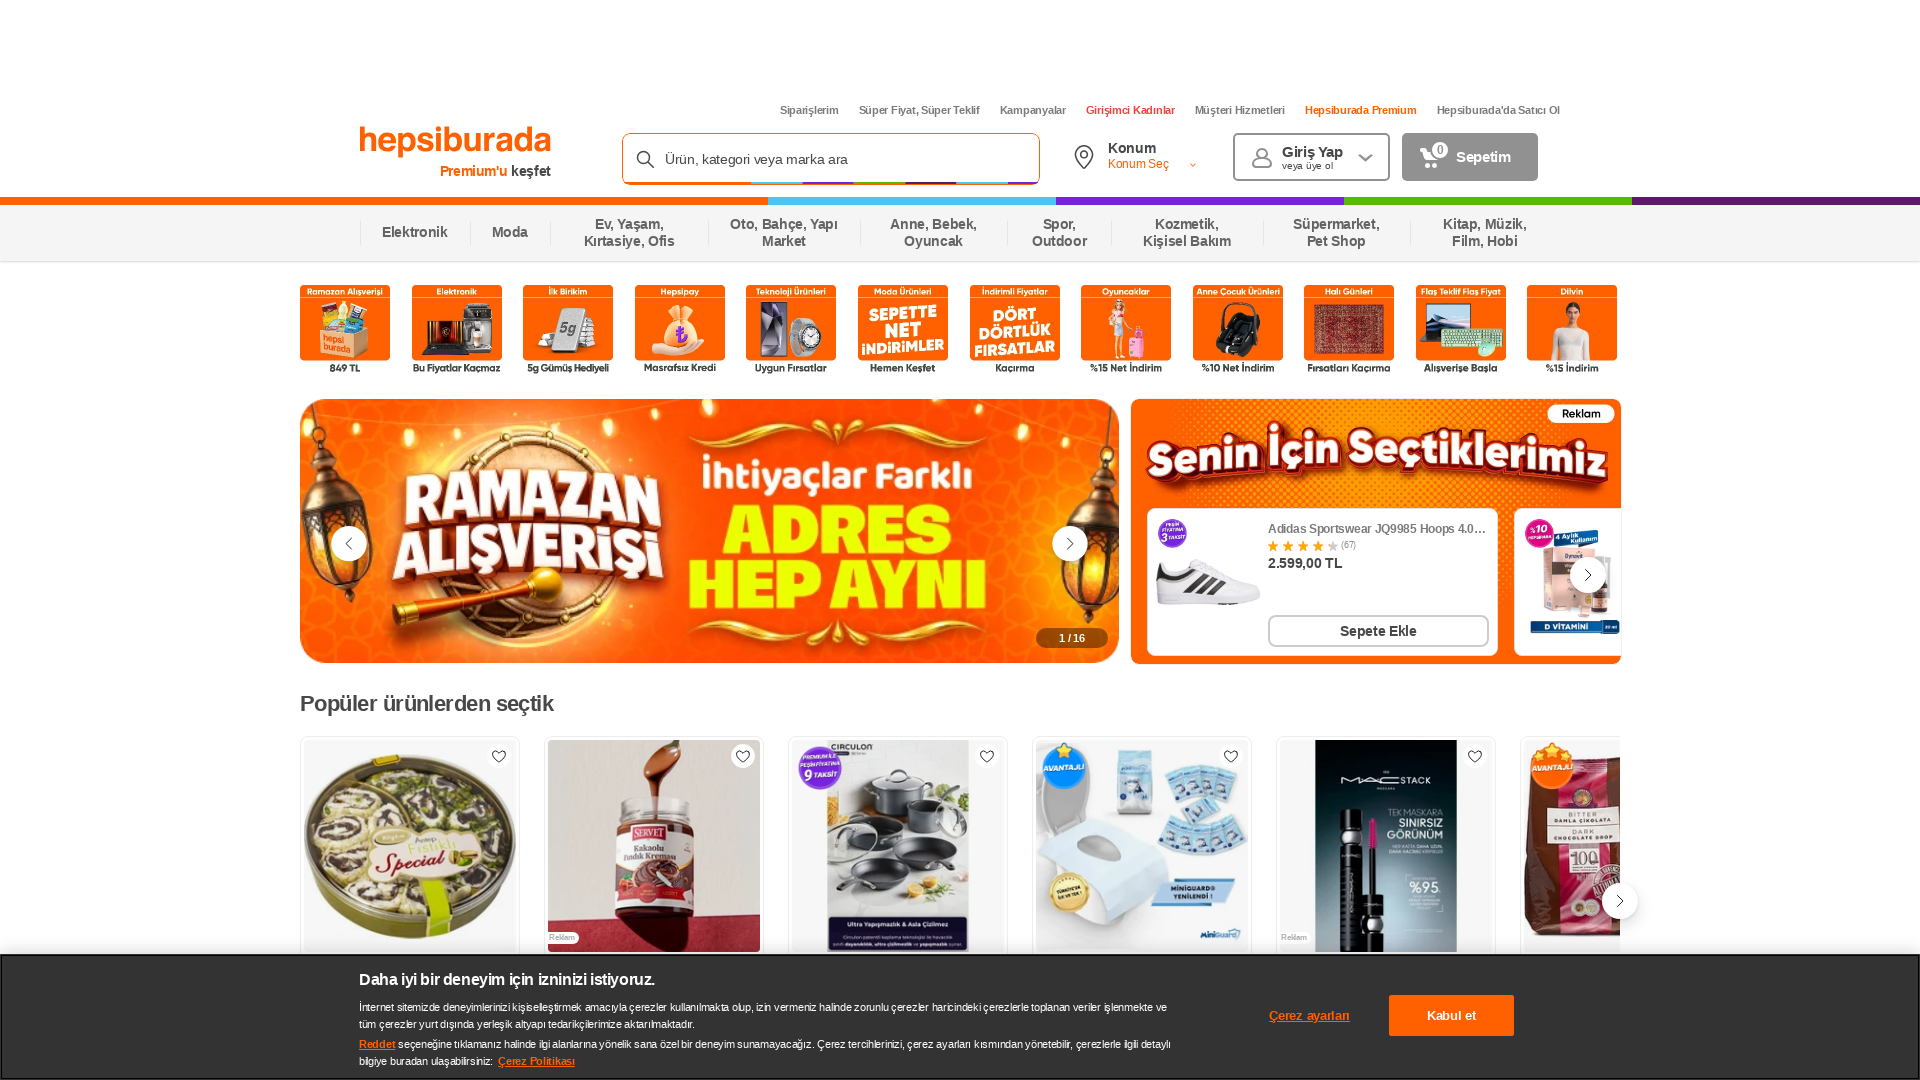

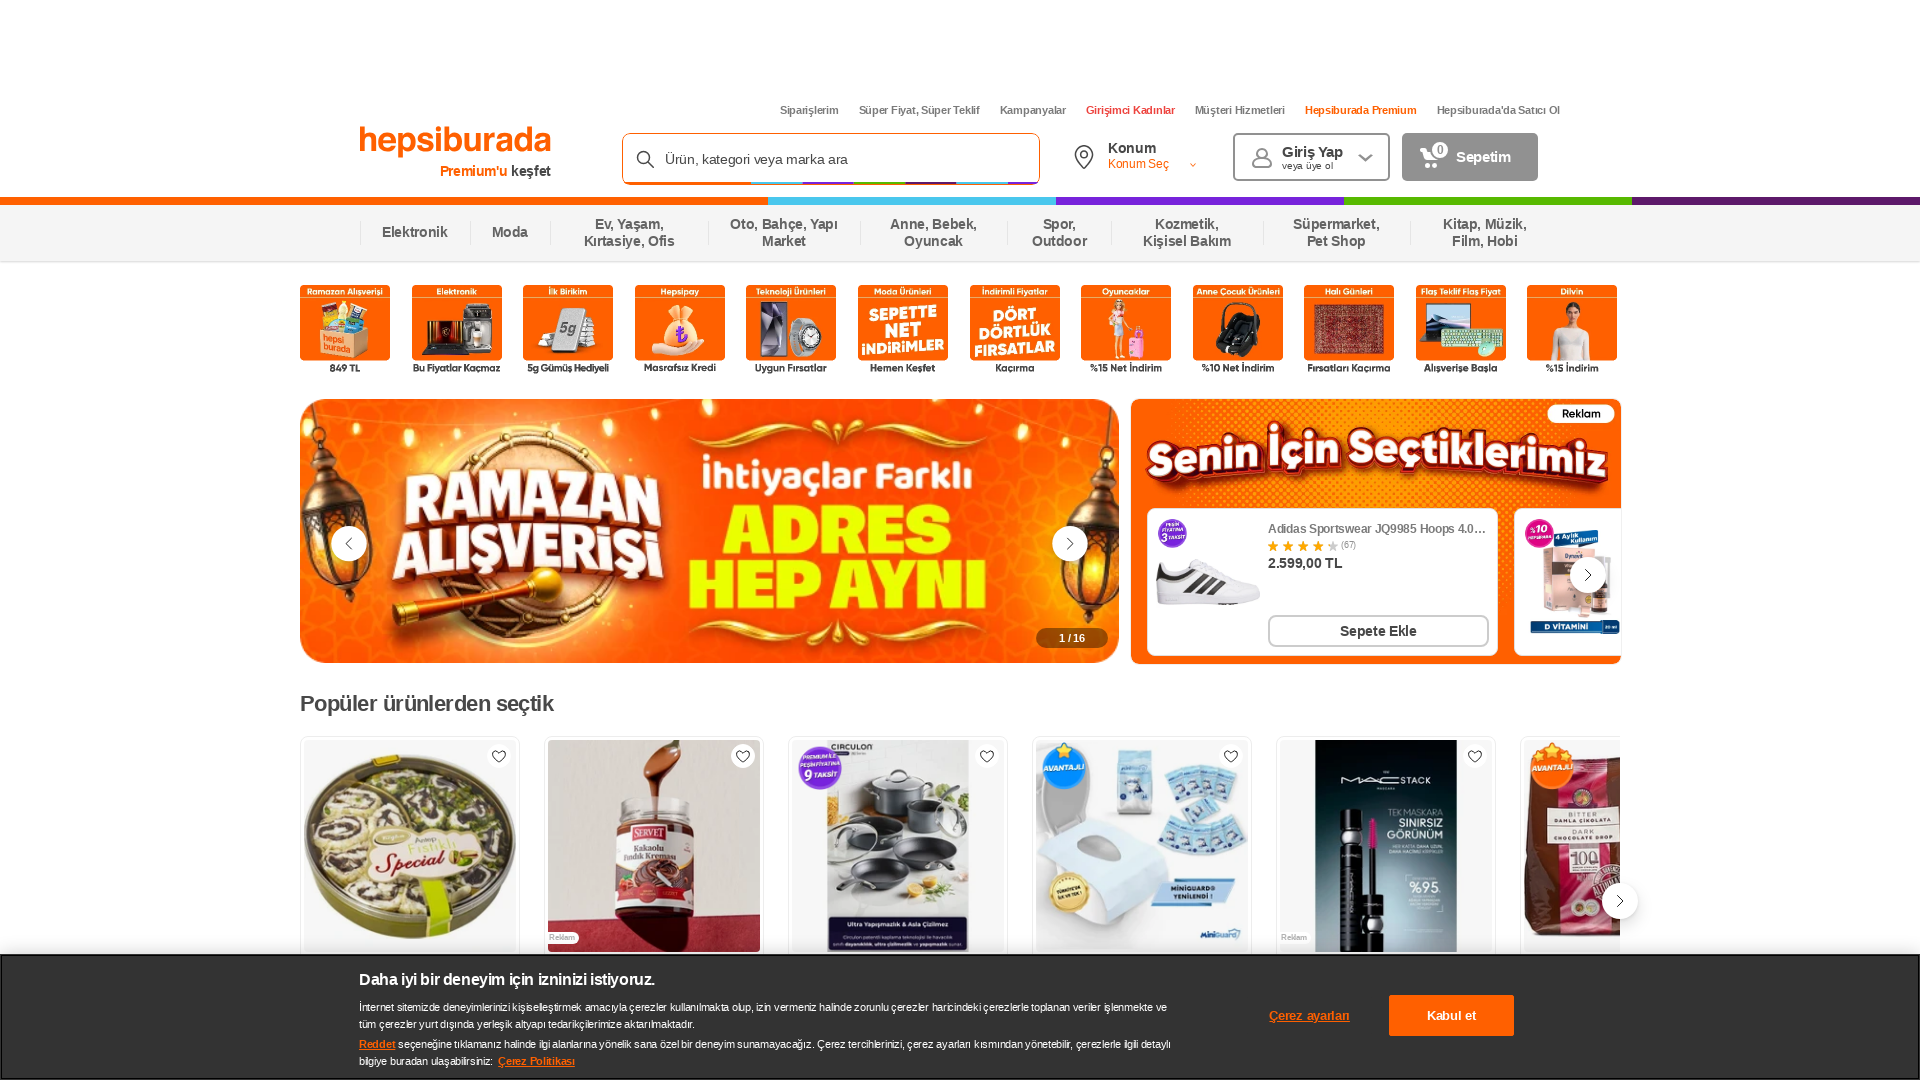